Opens the OpenWeatherMap homepage and verifies the URL contains 'weather'

Starting URL: https://openweathermap.org/

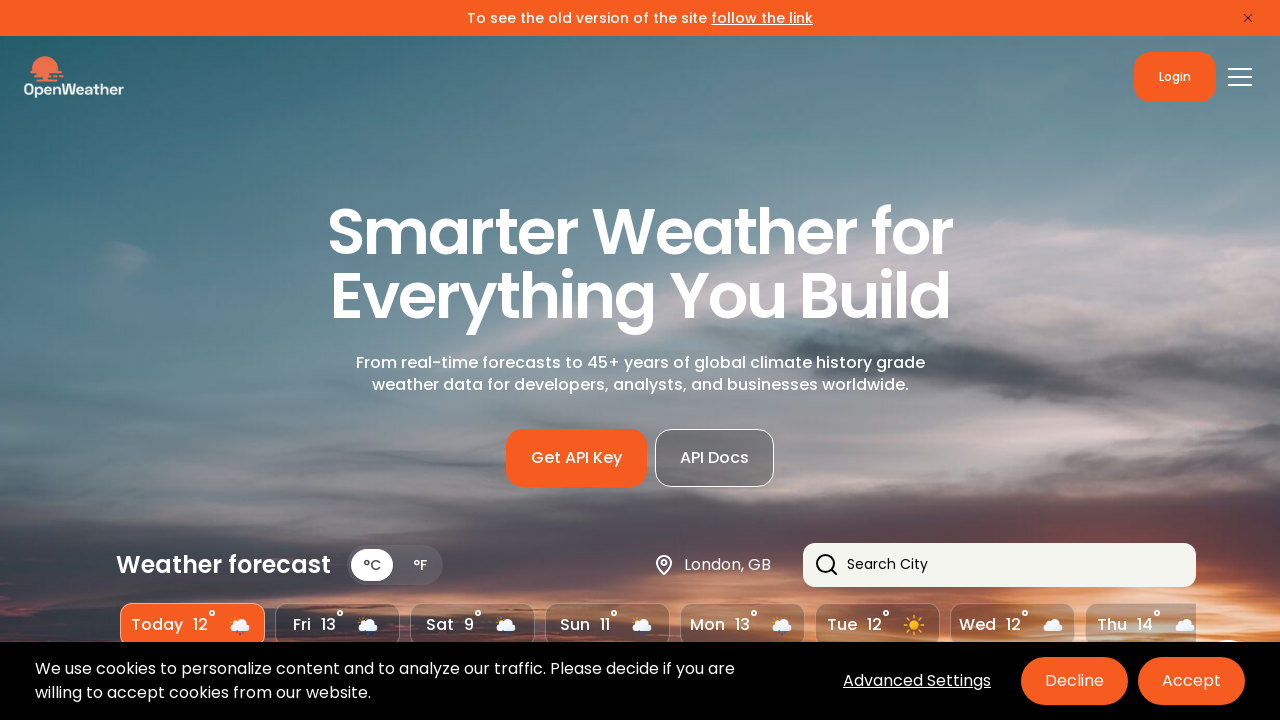

Navigated to OpenWeatherMap homepage
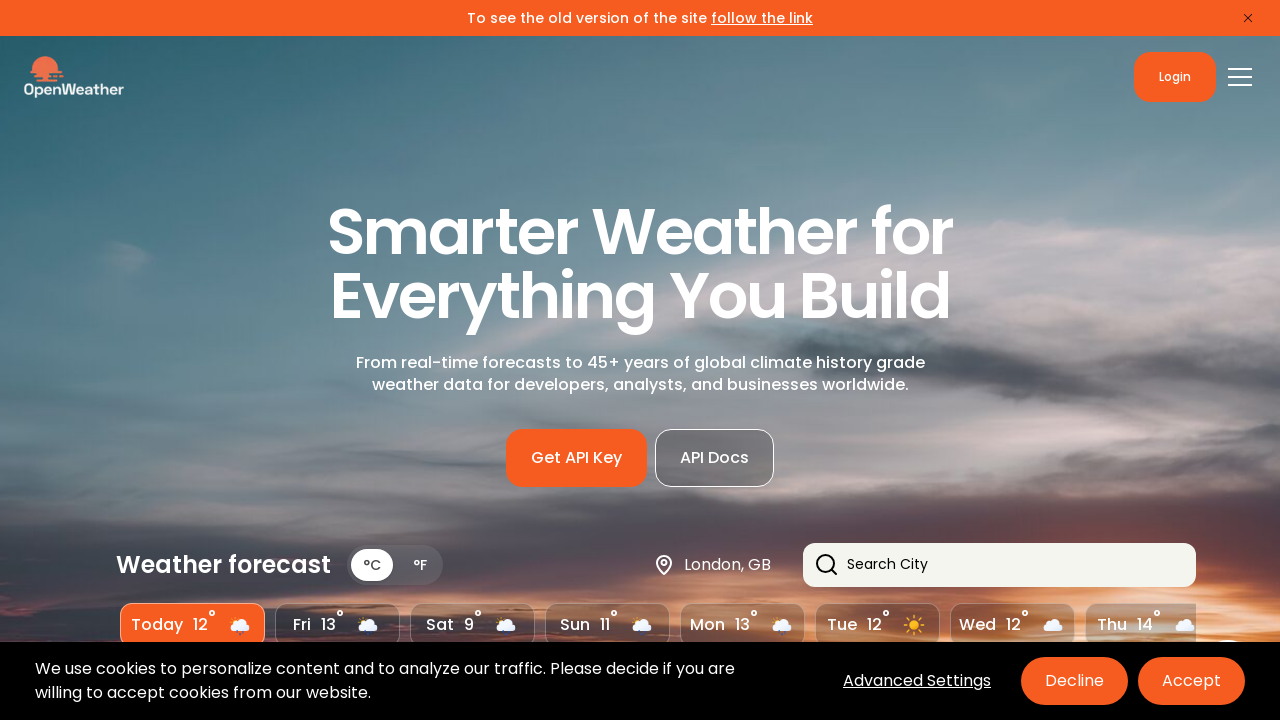

Verified that URL contains 'weather'
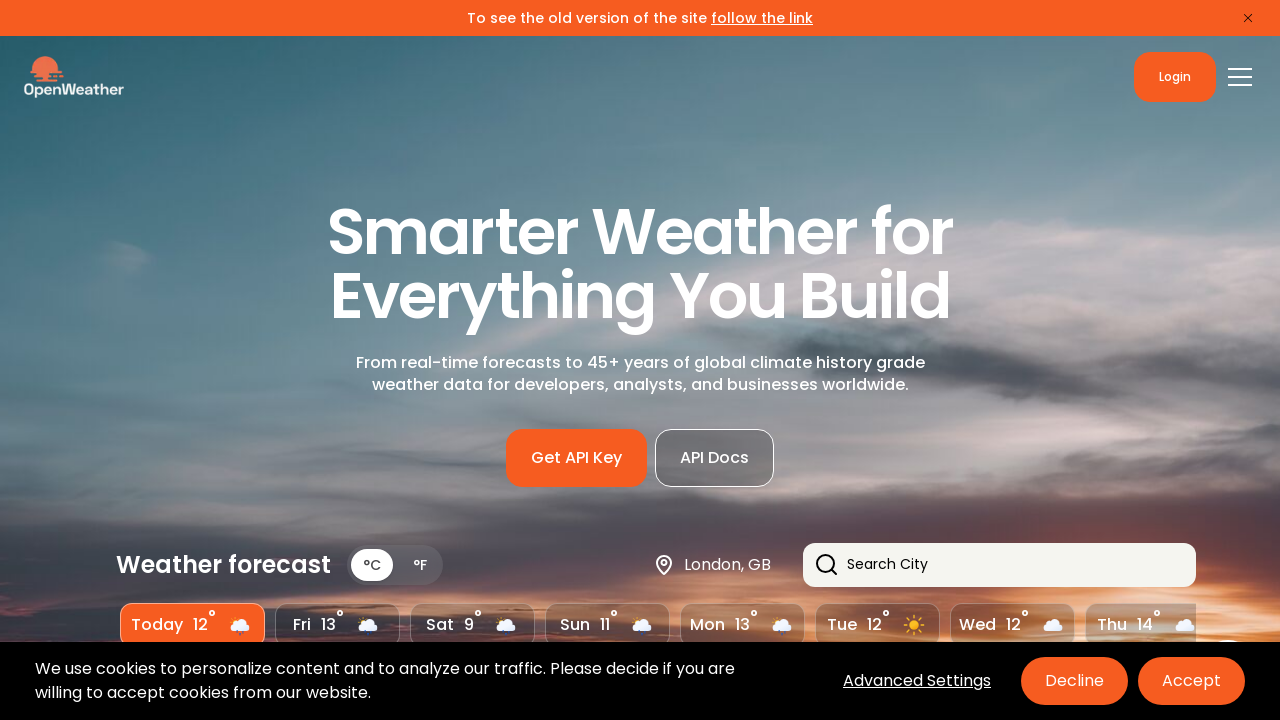

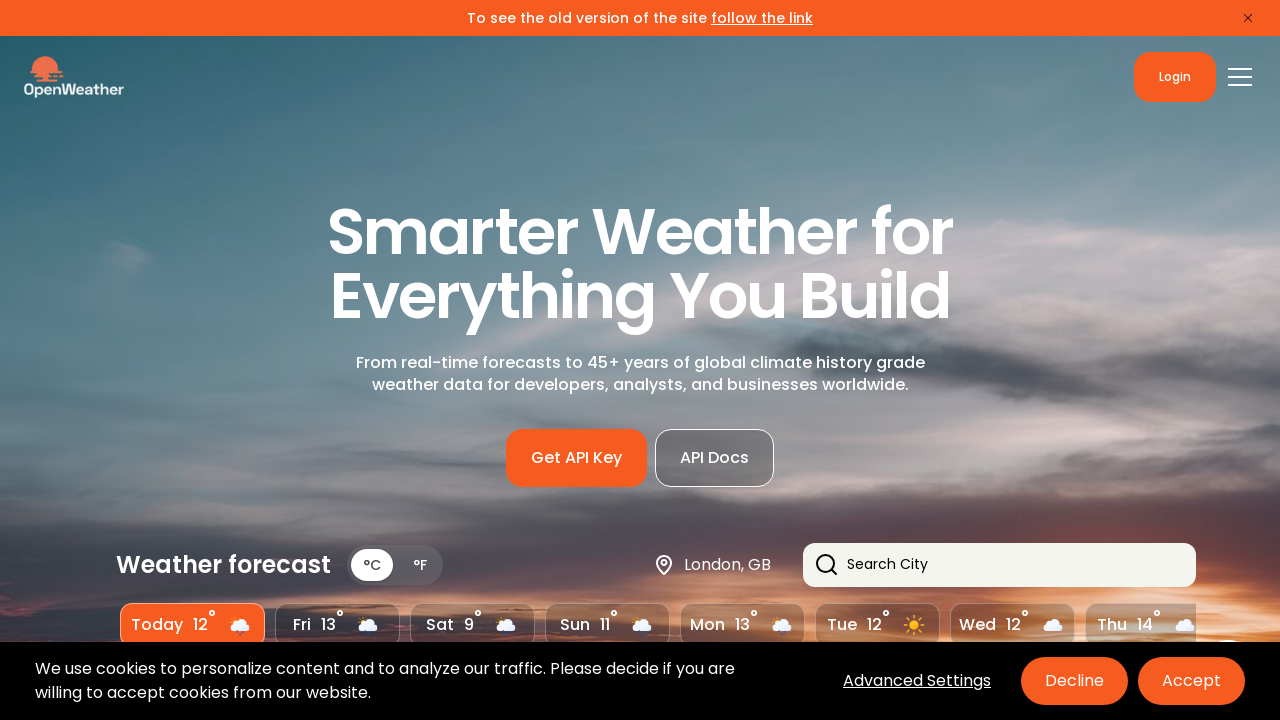